Tests ISBN search functionality on a Brazilian book search website by entering an ISBN number, submitting the search form, and waiting for book details to load.

Starting URL: https://www.buscaisbn.com.br

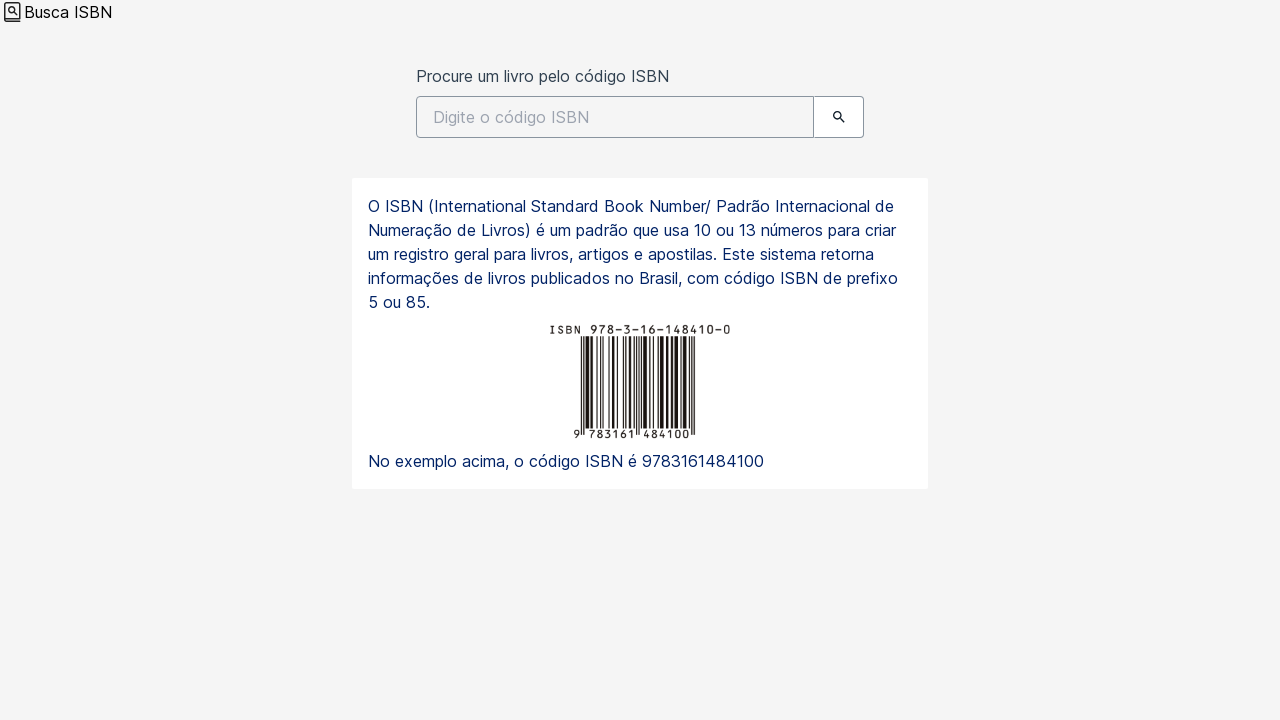

Search input field loaded and available
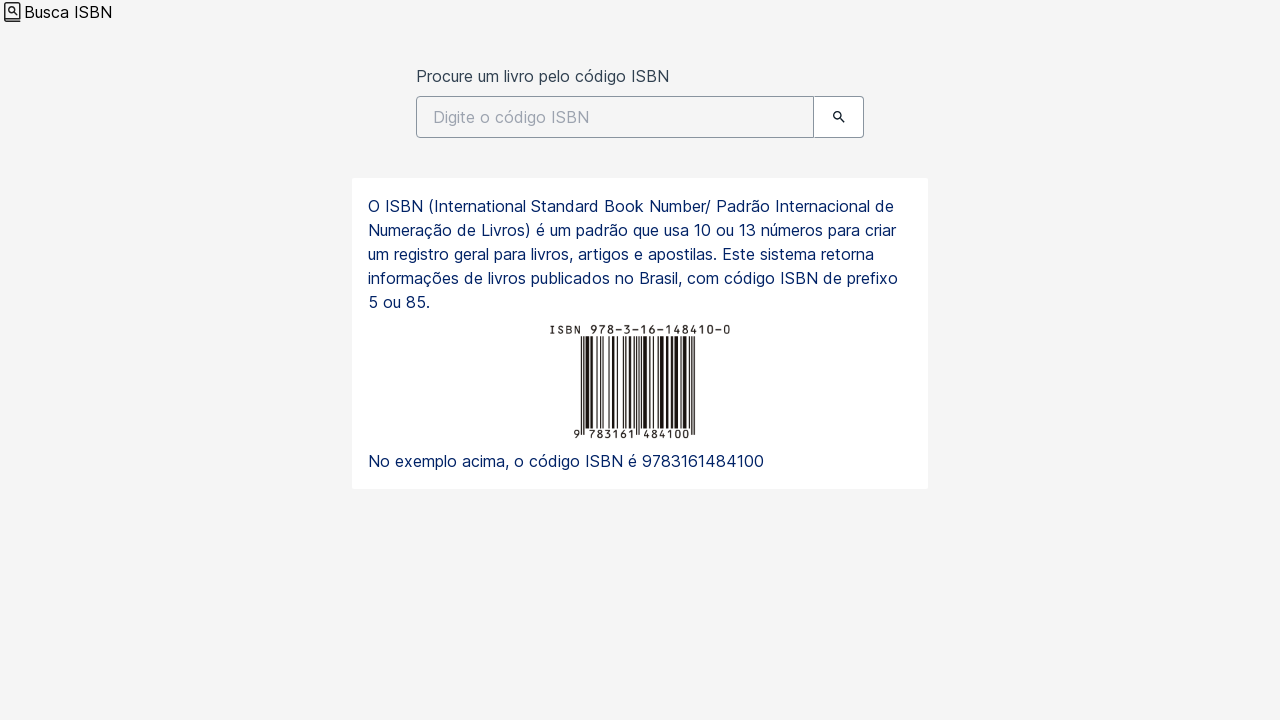

Filled ISBN search field with '9788572166423' on #search
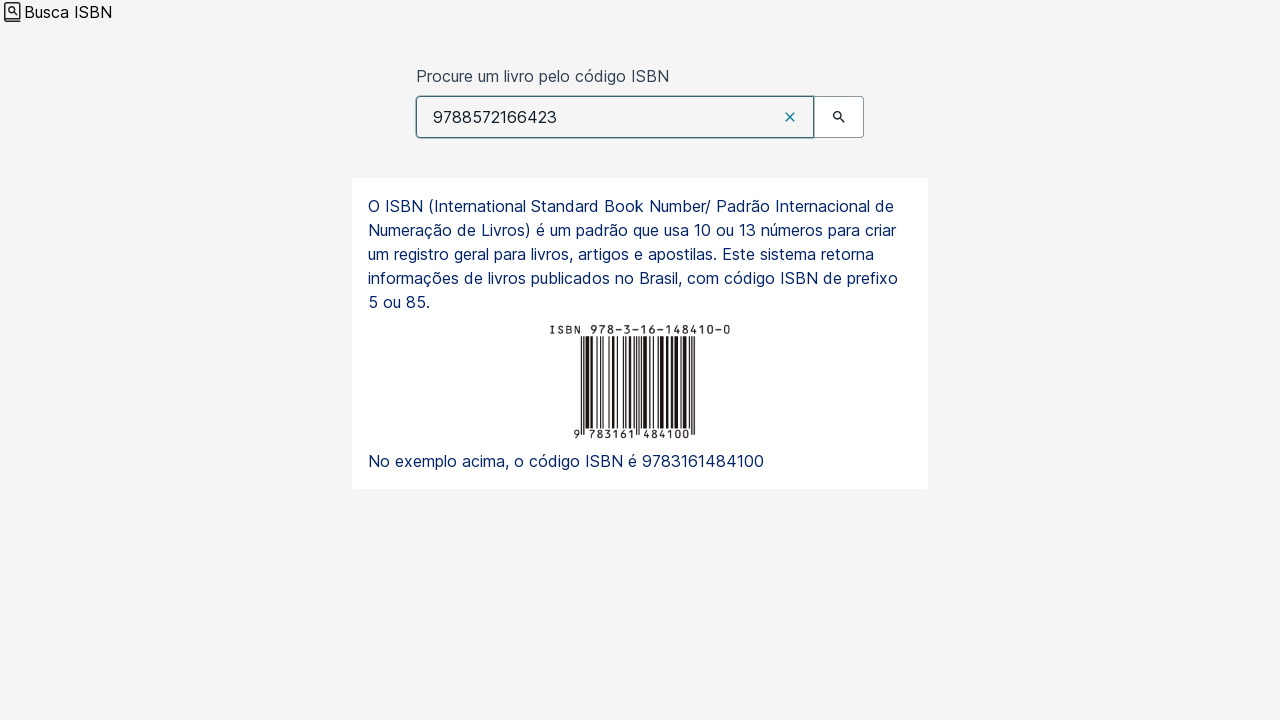

Clicked search submit button at (839, 117) on xpath=/html/body/main/div[1]/div/div/div[2]/button
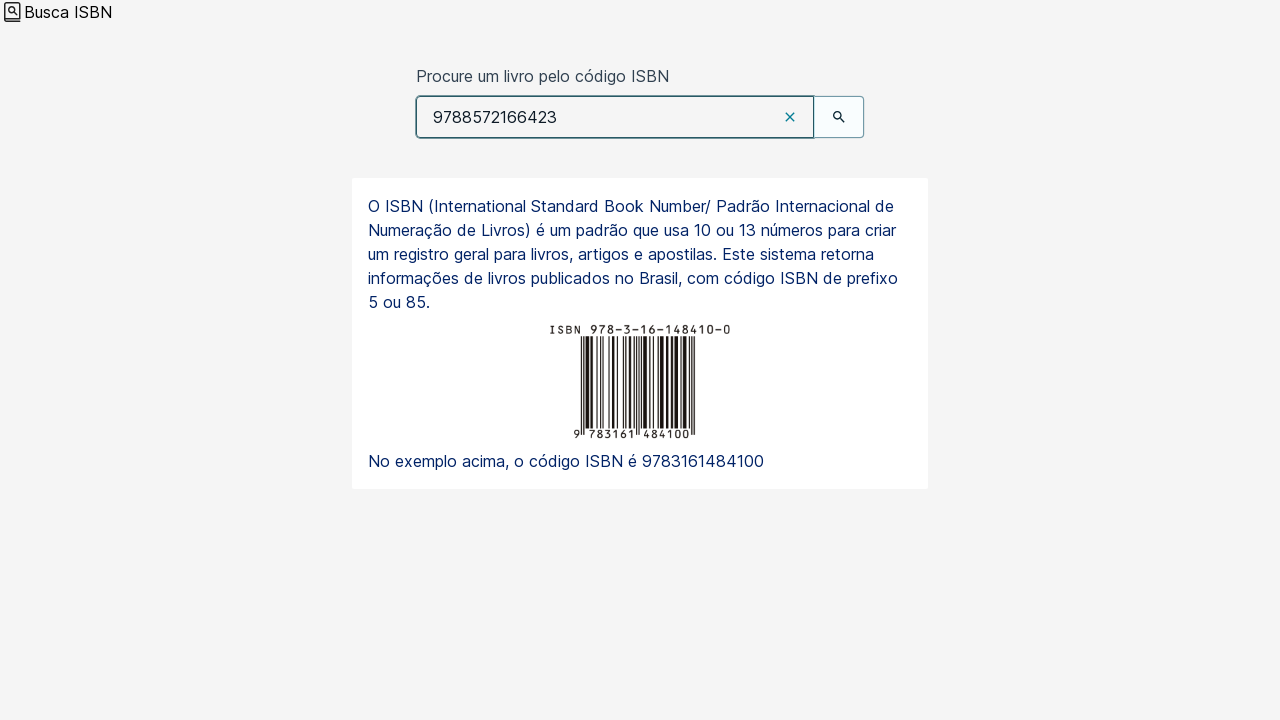

Search results container loaded
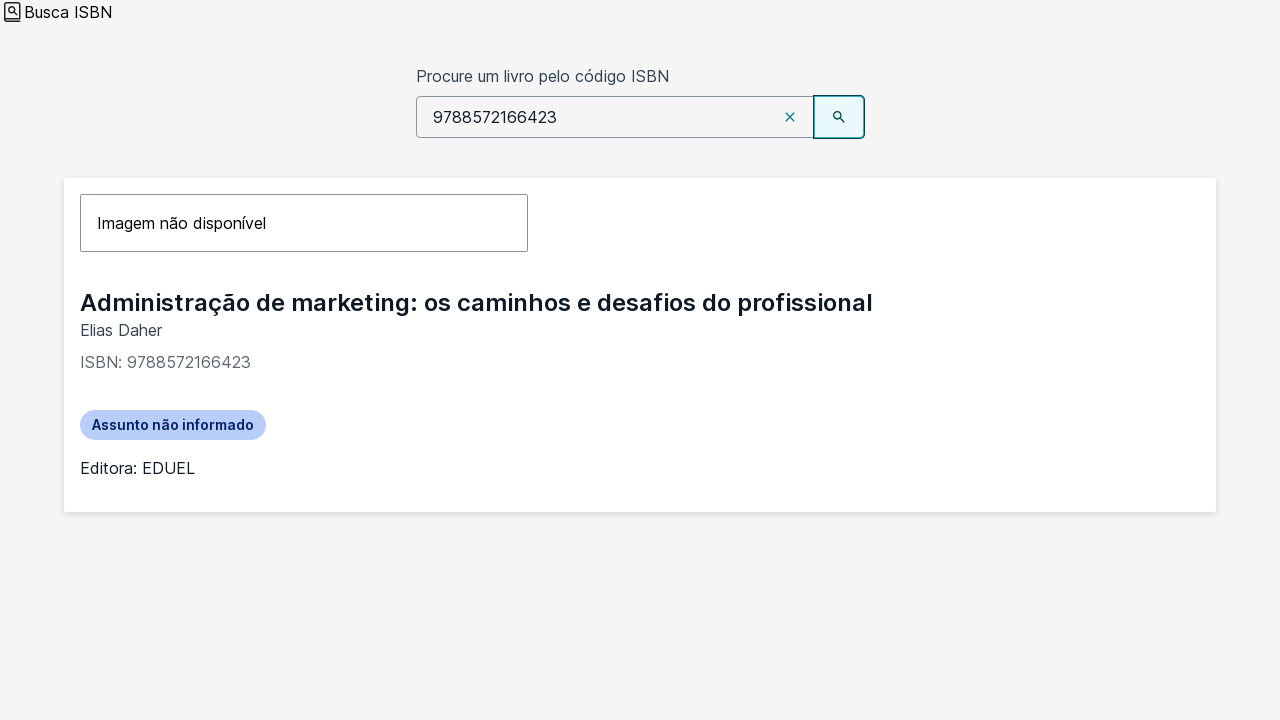

Book title details loaded and verified
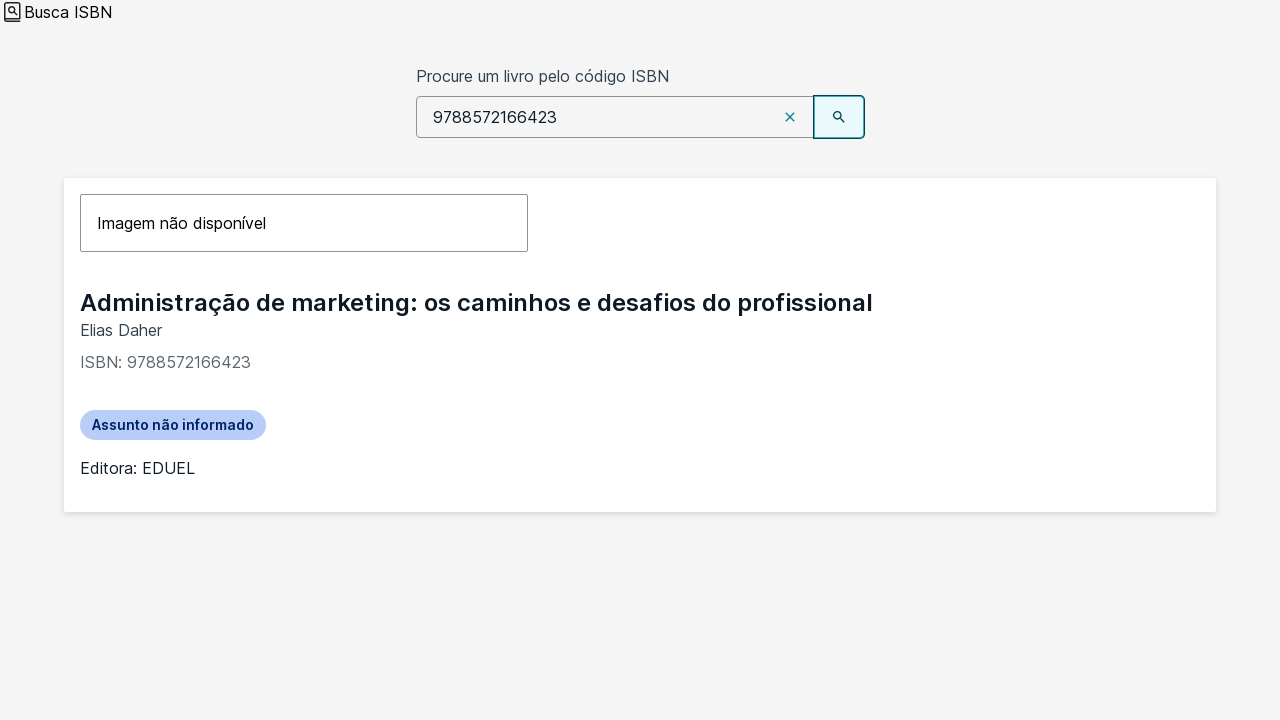

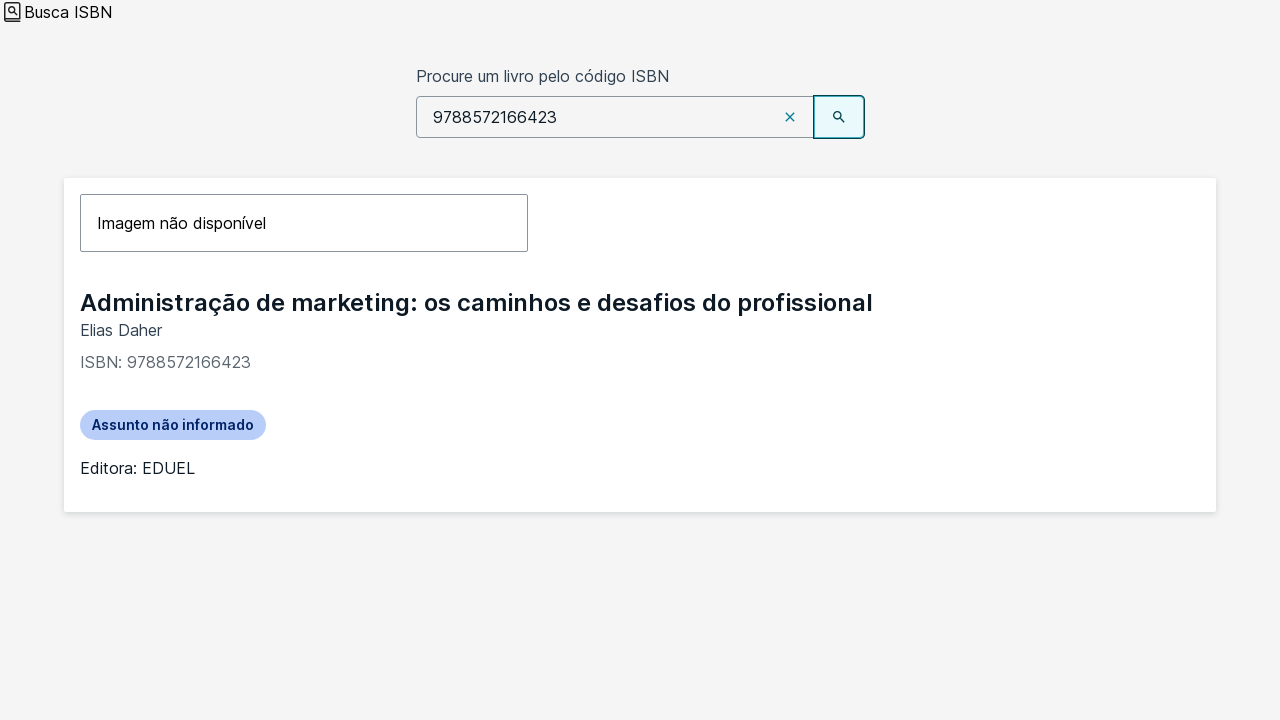